Tests scrolling functionality by scrolling to the footer element on the WebdriverIO homepage

Starting URL: https://webdriver.io/

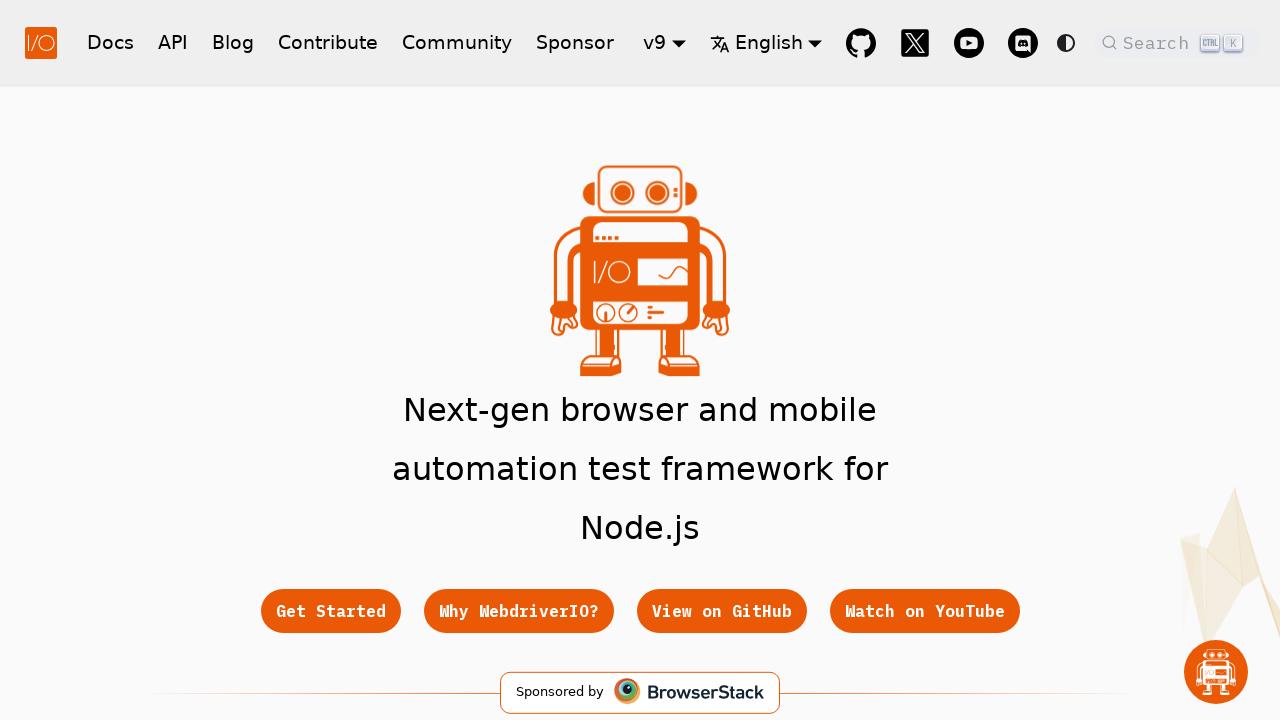

Navigated to WebdriverIO homepage
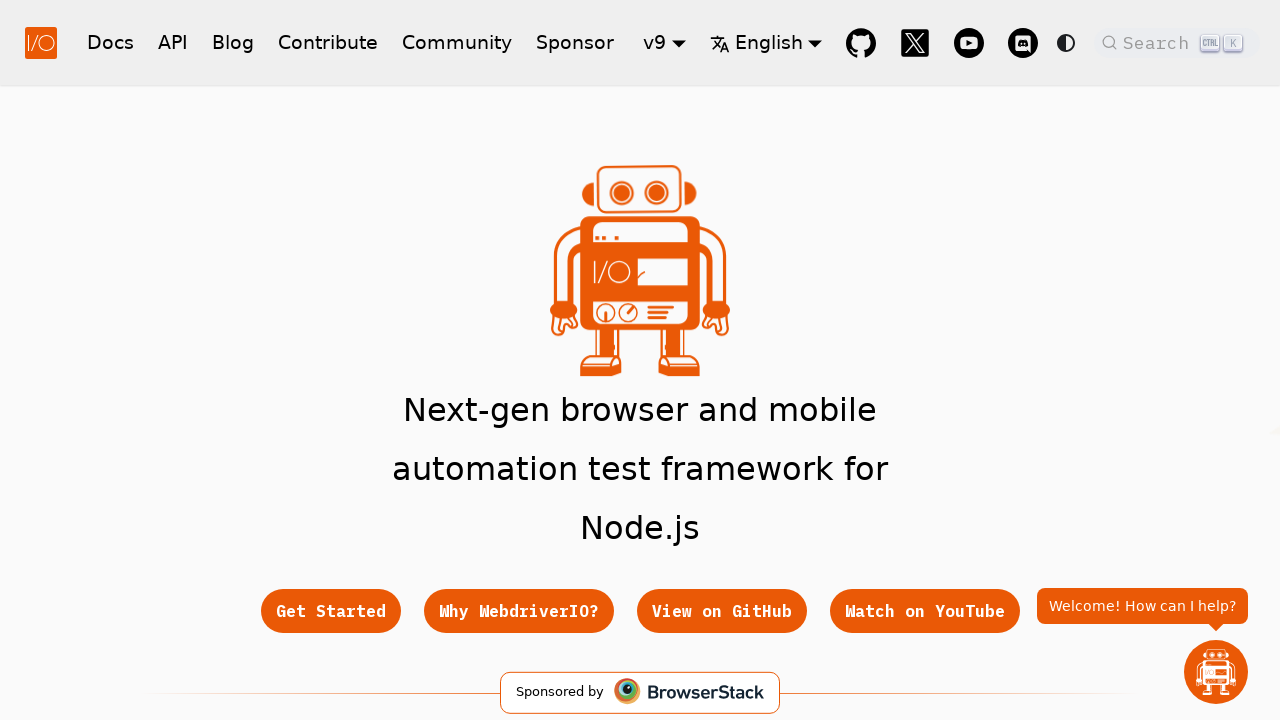

Verified initial scroll position at top of page
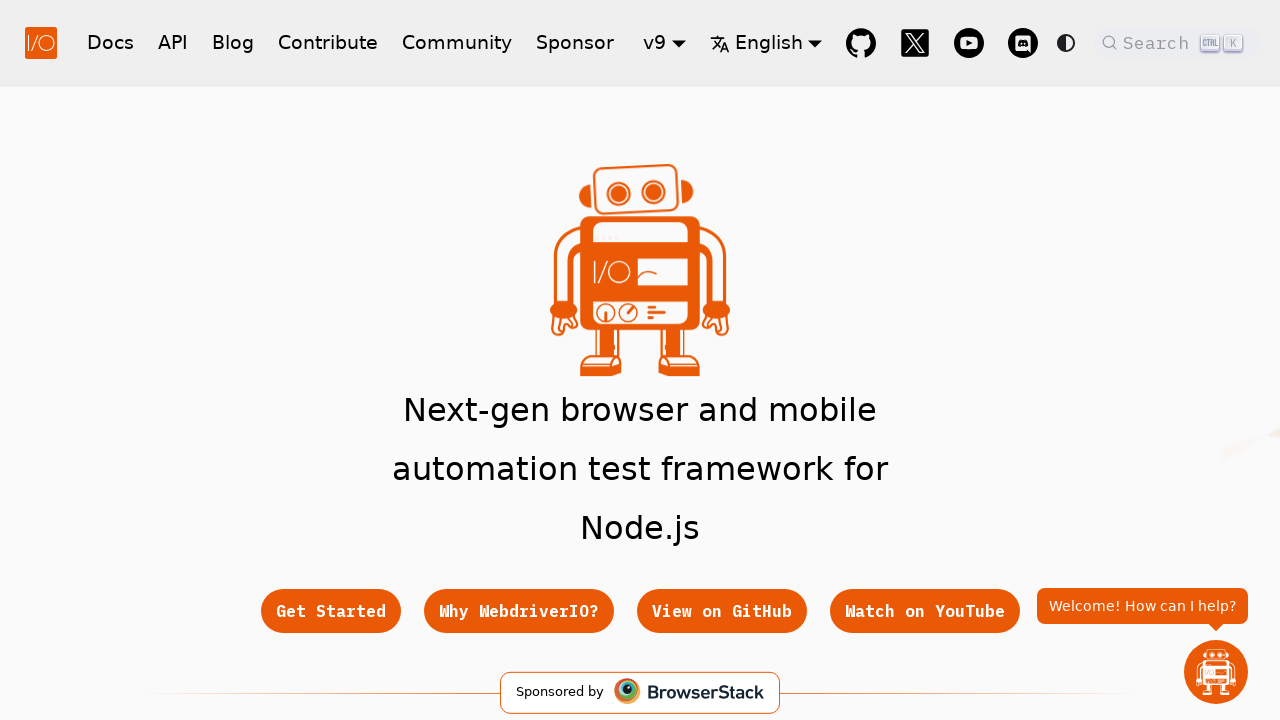

Scrolled footer into view
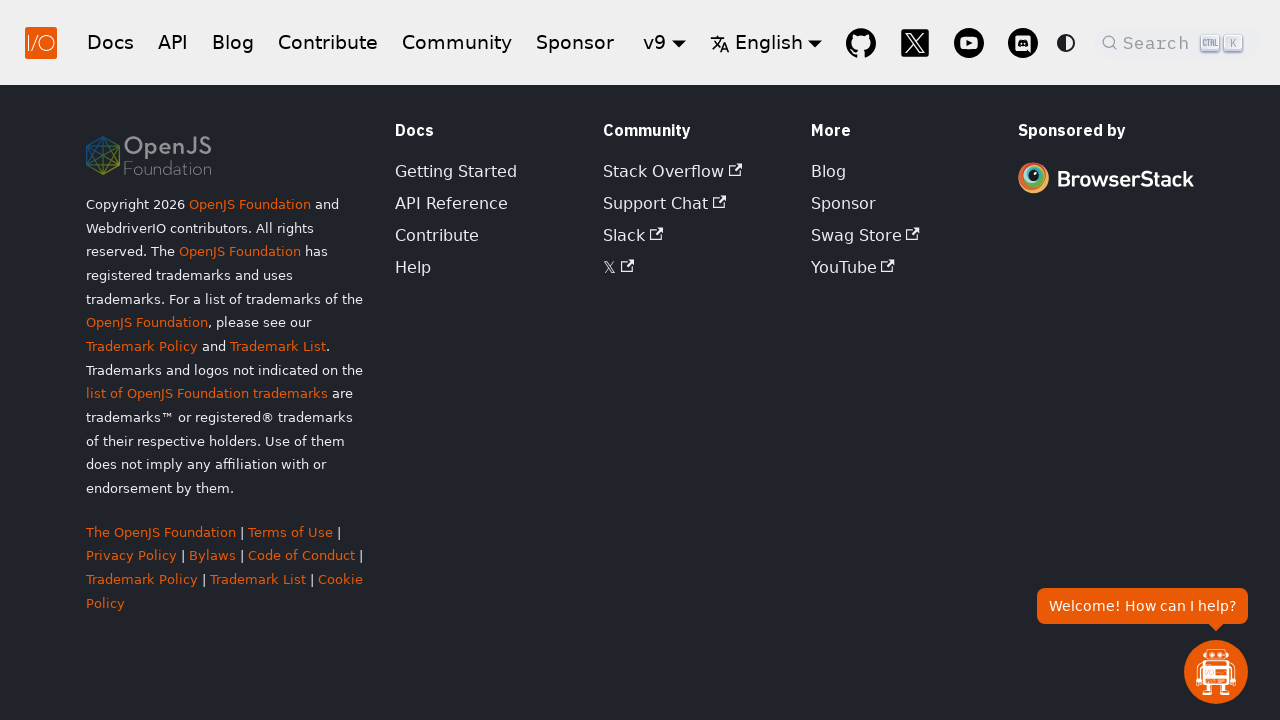

Verified page scrolled down to footer
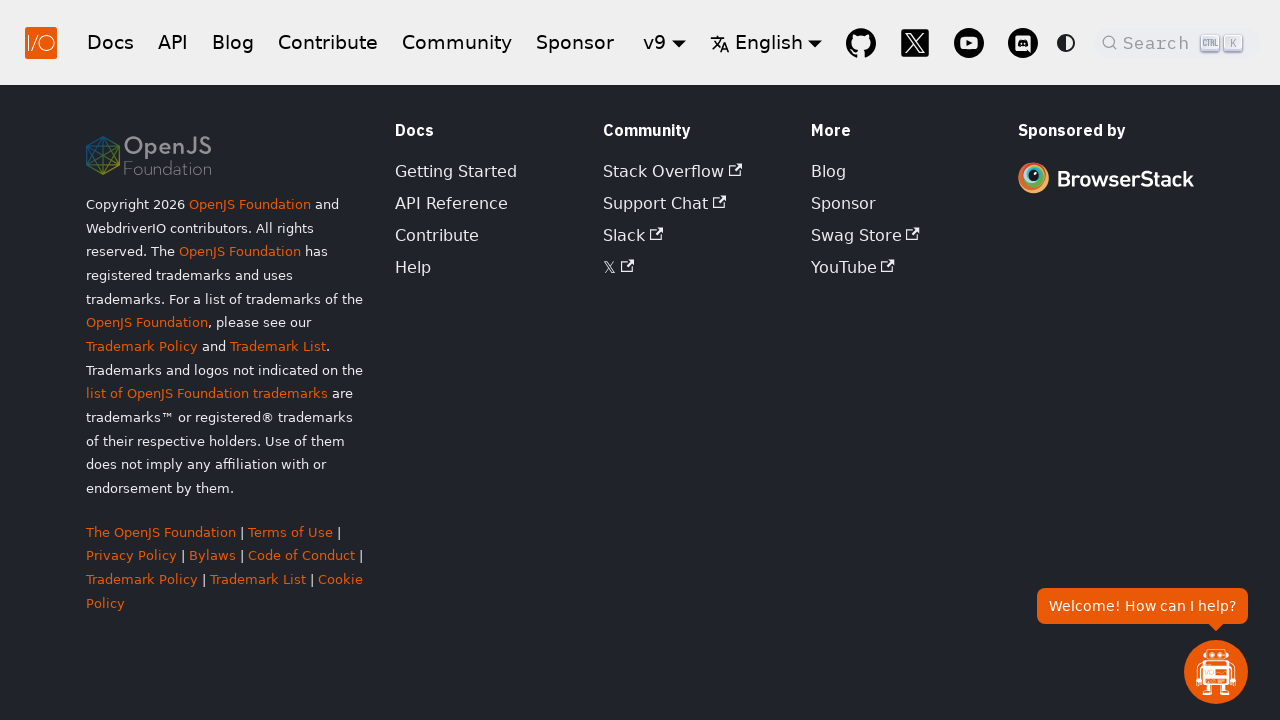

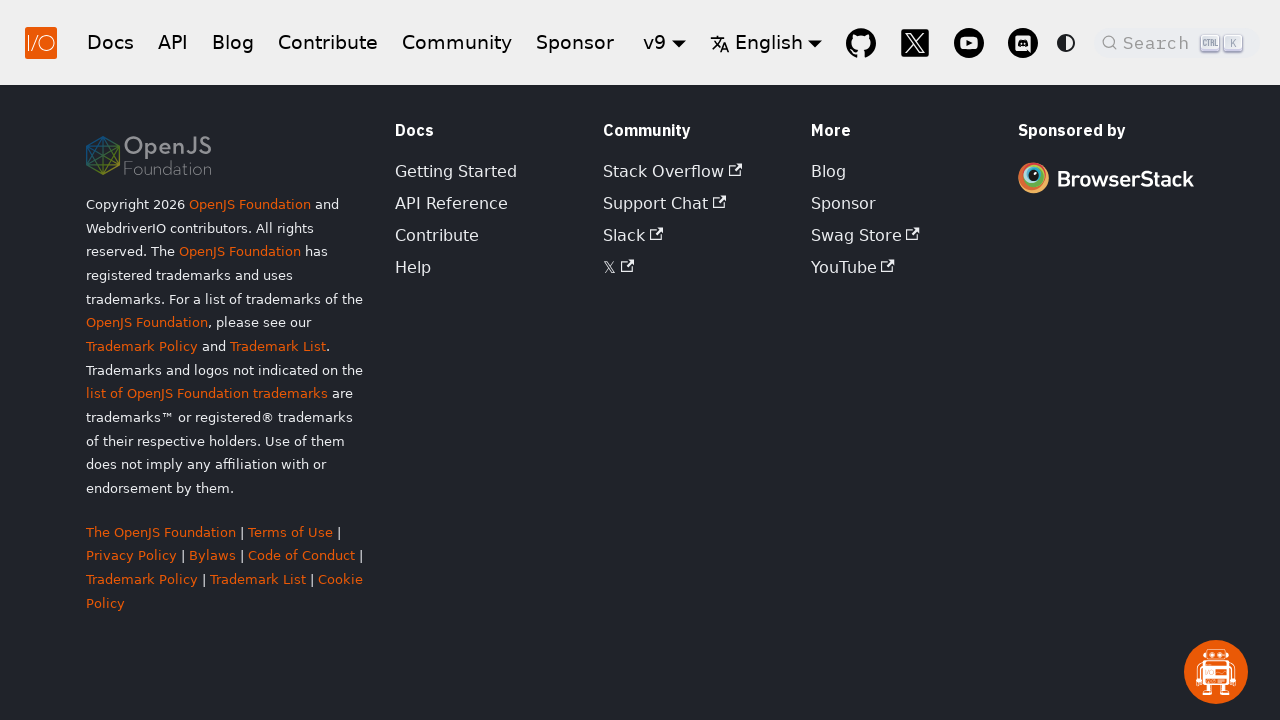